Navigates to a football betting page and scrolls to the last member link element to ensure content is loaded and visible

Starting URL: https://www.marathonbet.ru/su/betting/Football+-+11

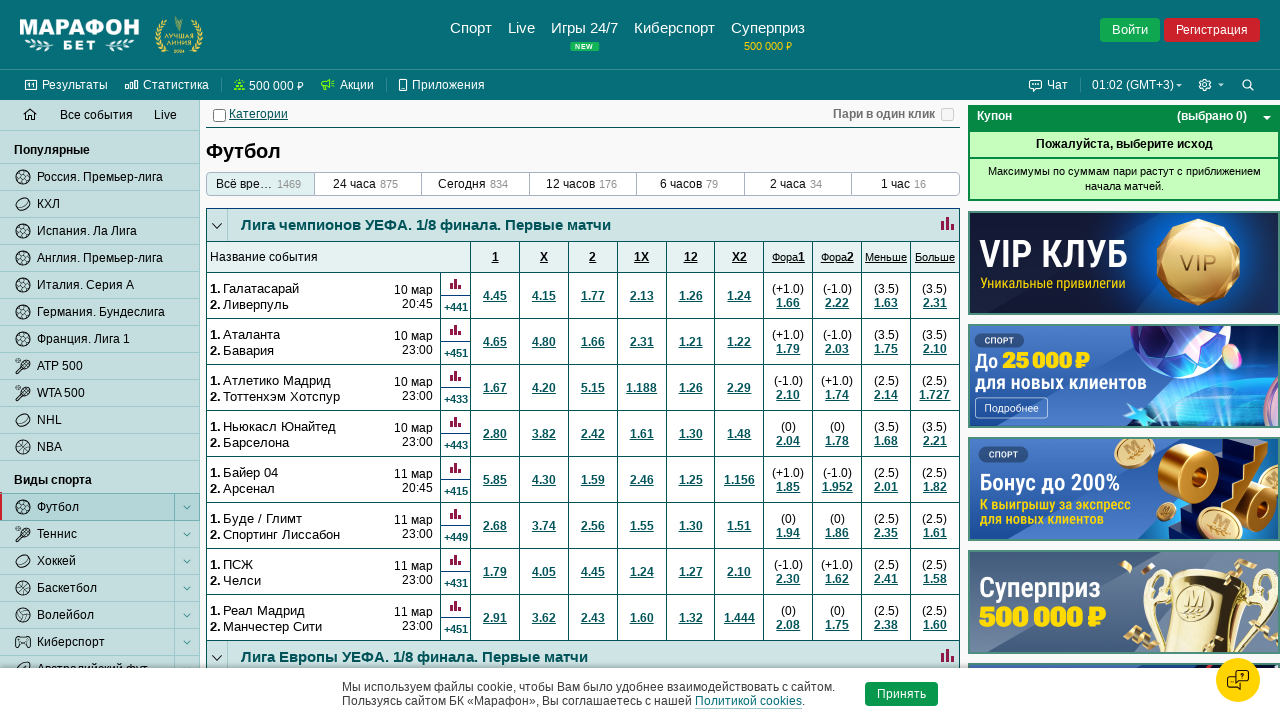

Navigated to Marathon Bet football betting page
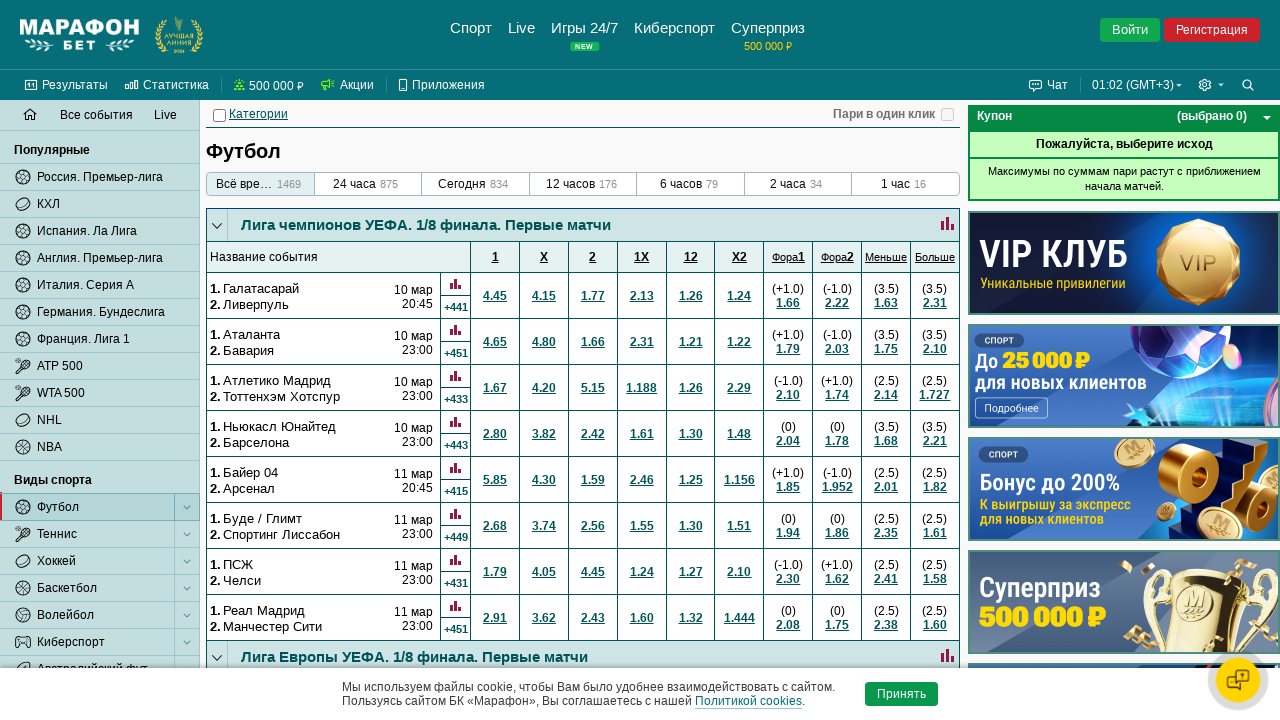

Member link elements loaded on page
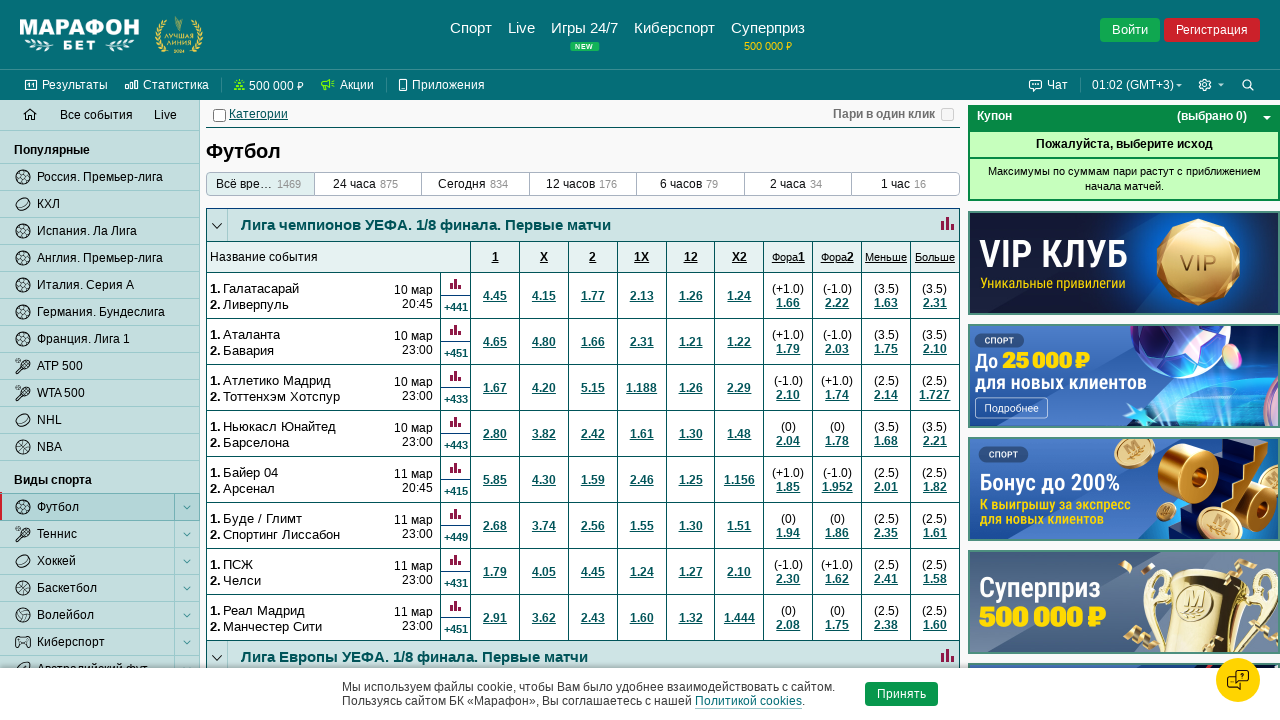

Scrolled to last member link element
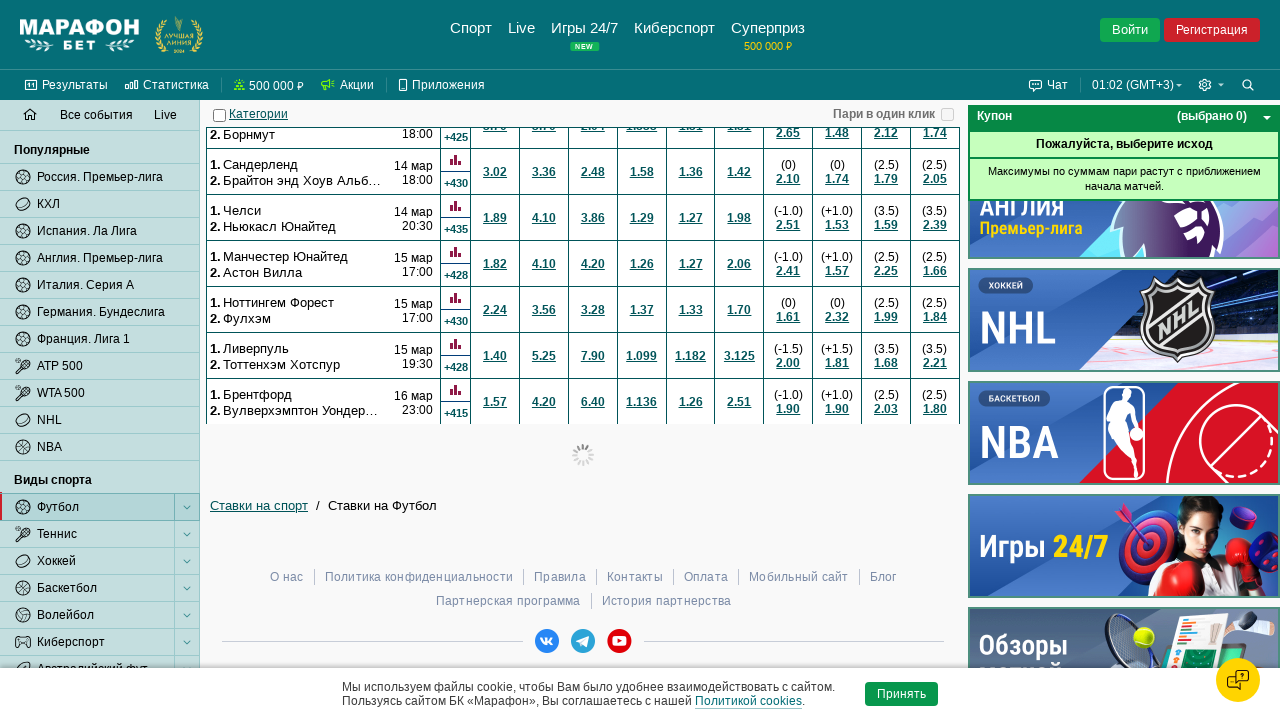

Betting content elements are visible and loaded
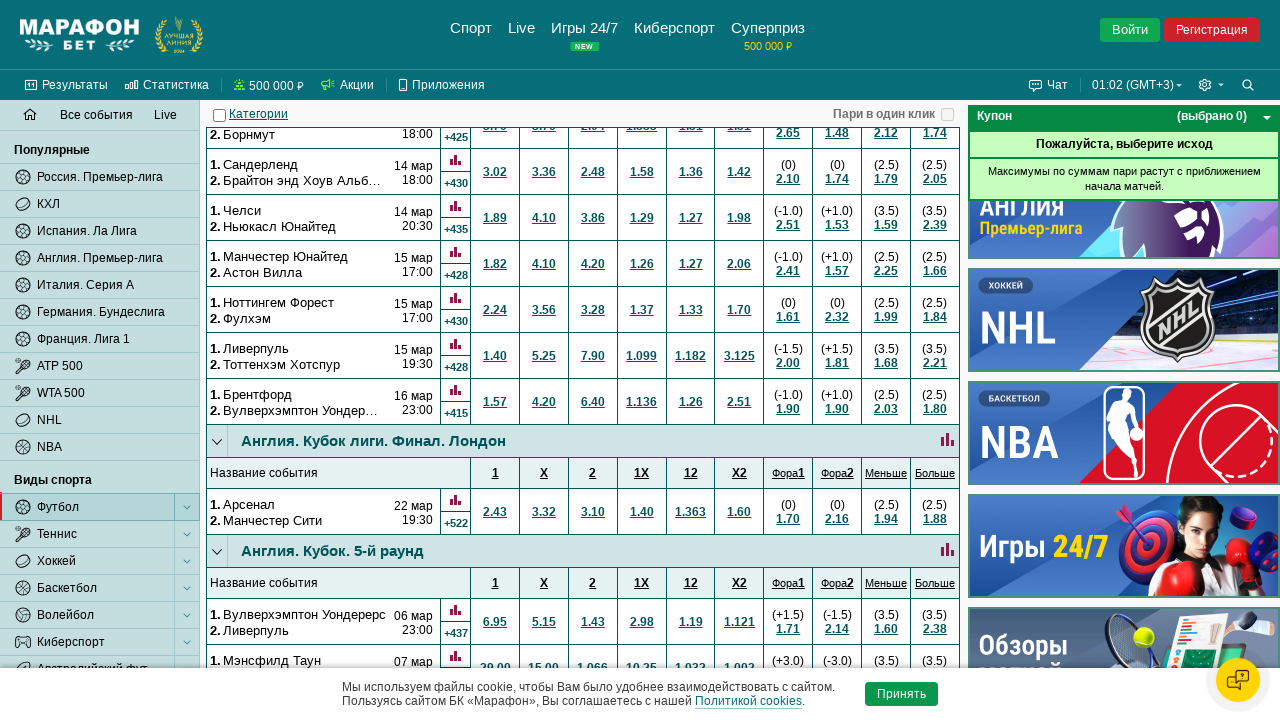

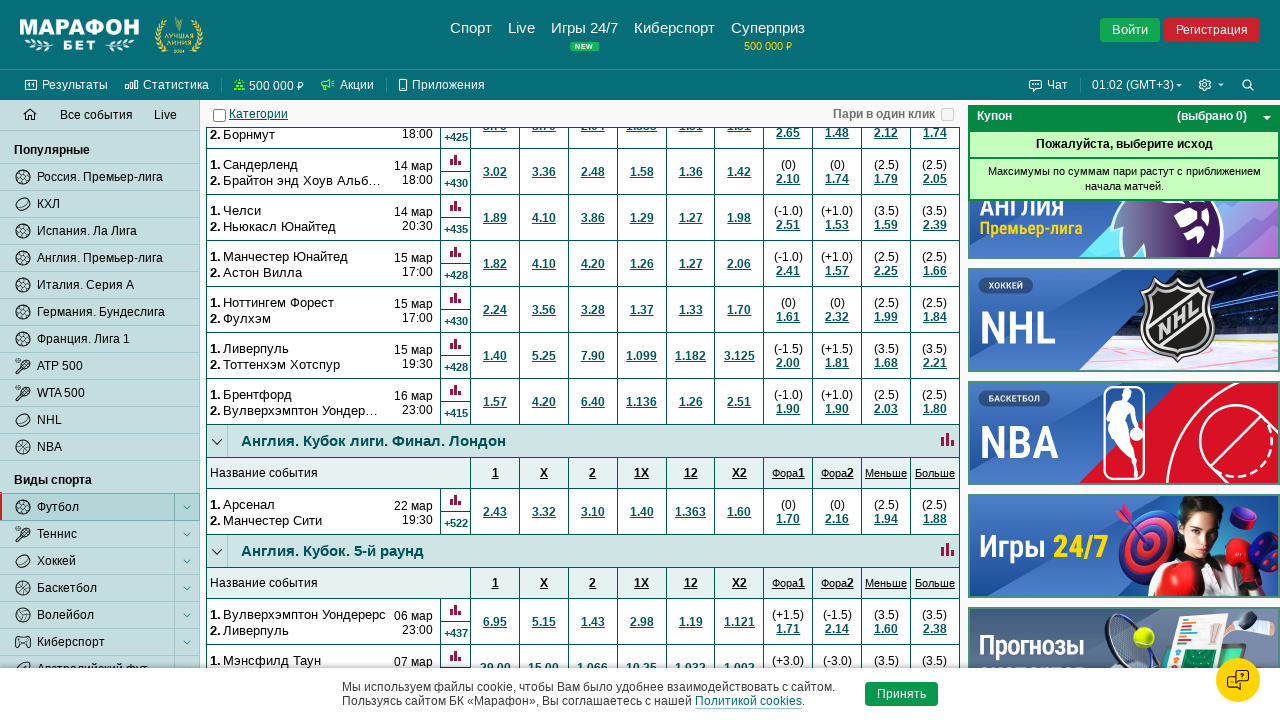